Tests navigation from "mina böcker" back to "katalog" by first going to my books, then clicking katalog button and verifying books are displayed

Starting URL: https://tap-ht24-testverktyg.github.io/exam-template/

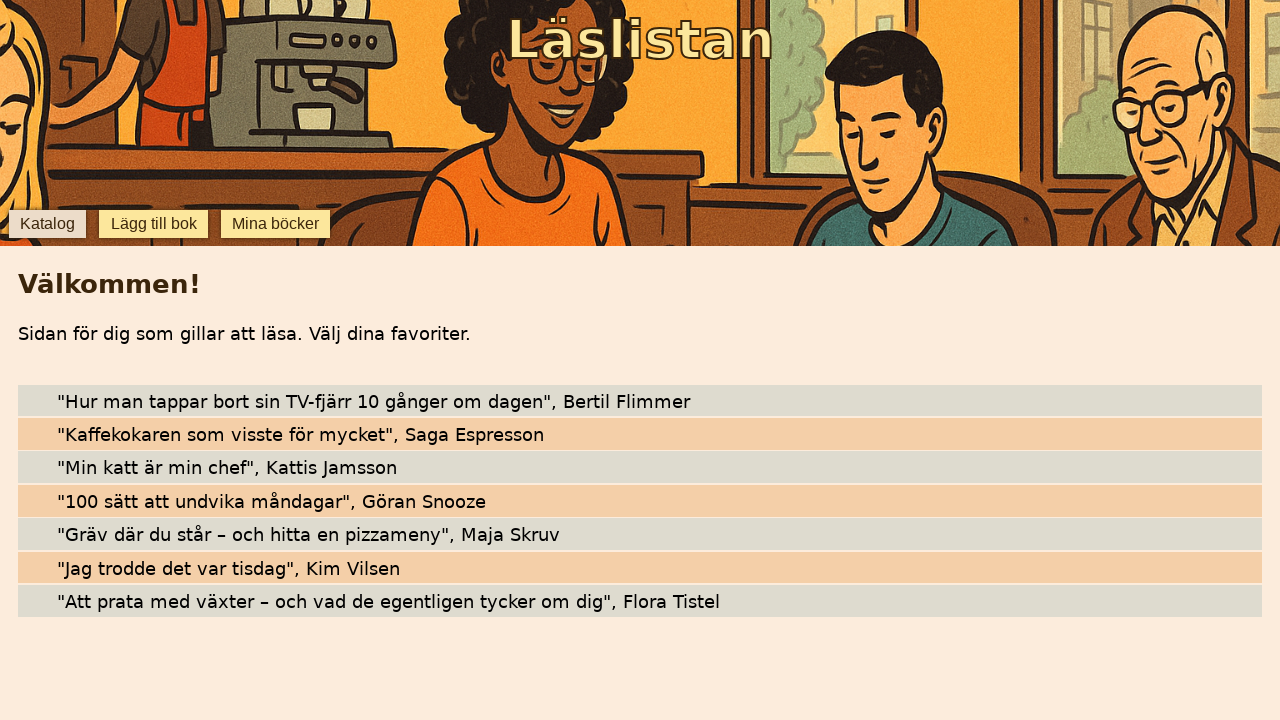

Clicked 'mina böcker' button to navigate to my books at (276, 224) on internal:role=button[name="mina böcker"i]
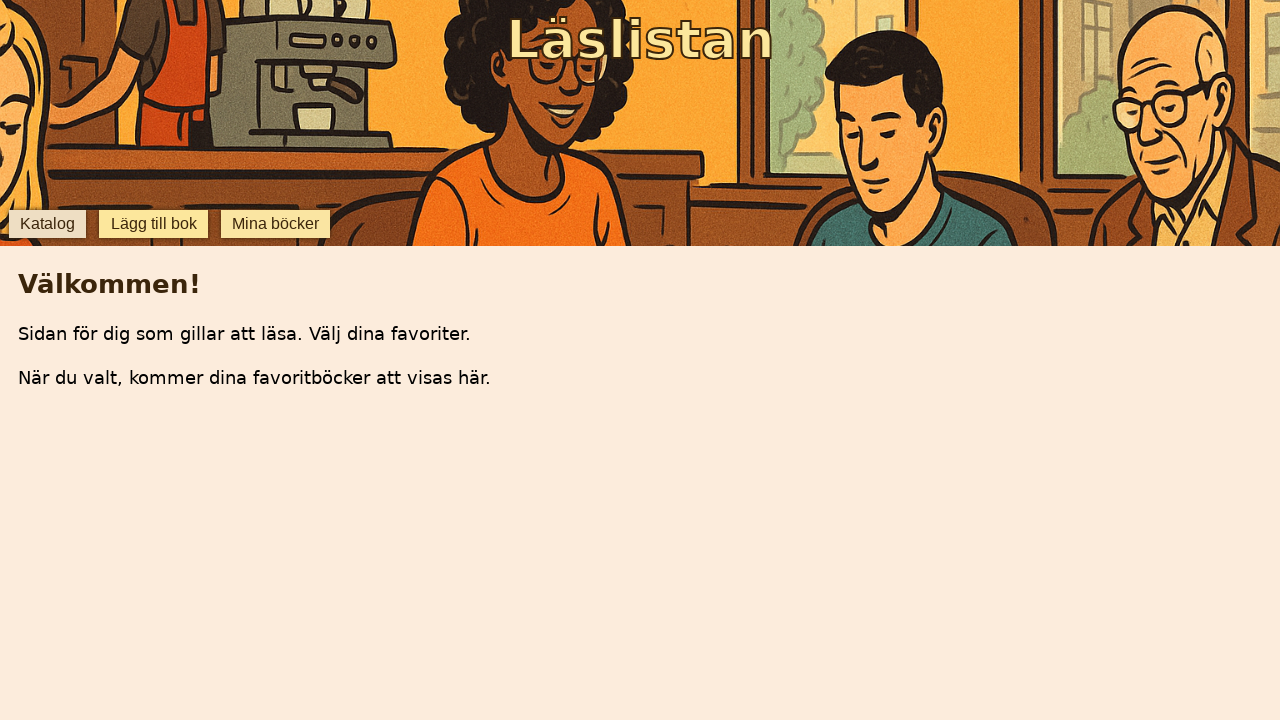

Clicked 'katalog' button to navigate back to catalog at (47, 224) on internal:role=button[name="katalog"i]
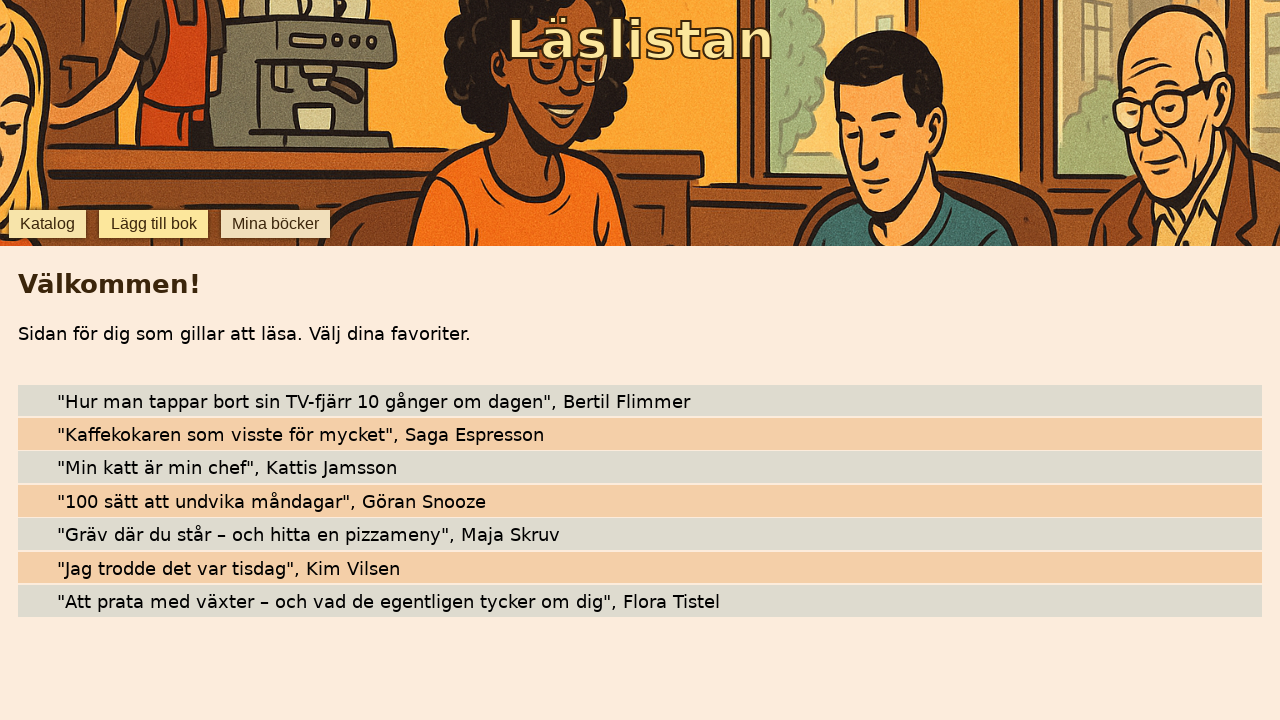

Verified books are displayed in catalog
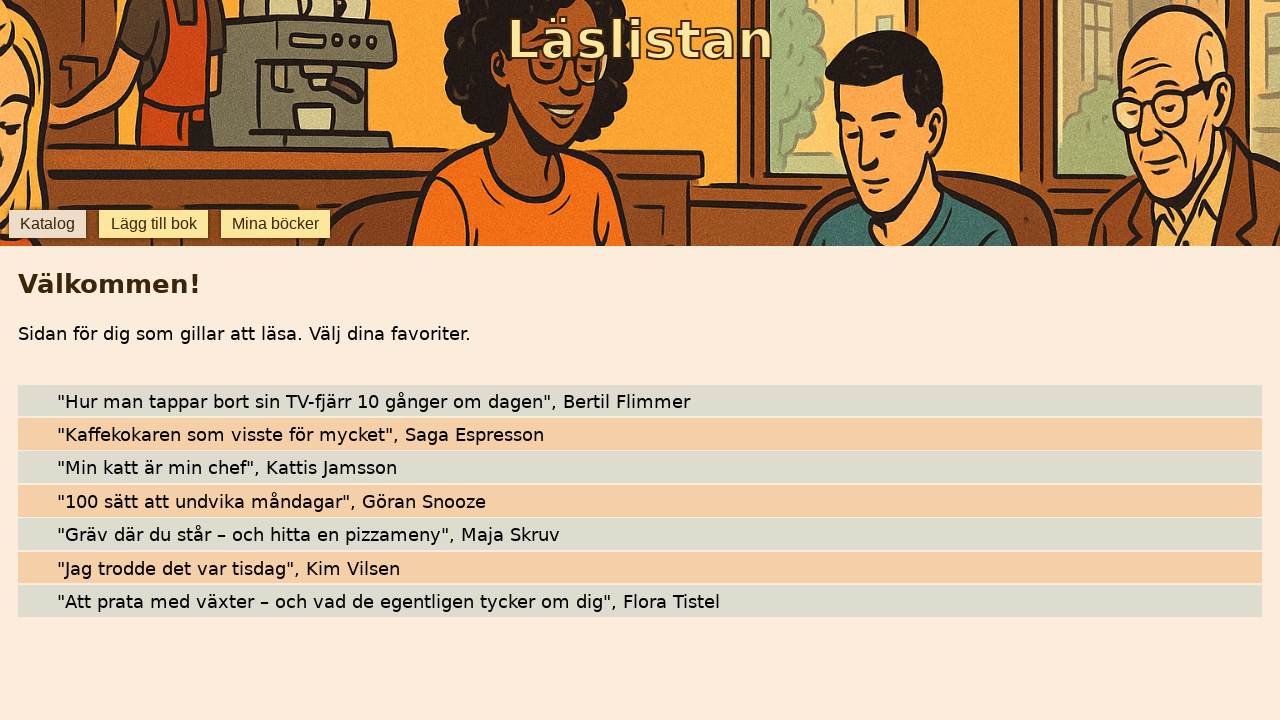

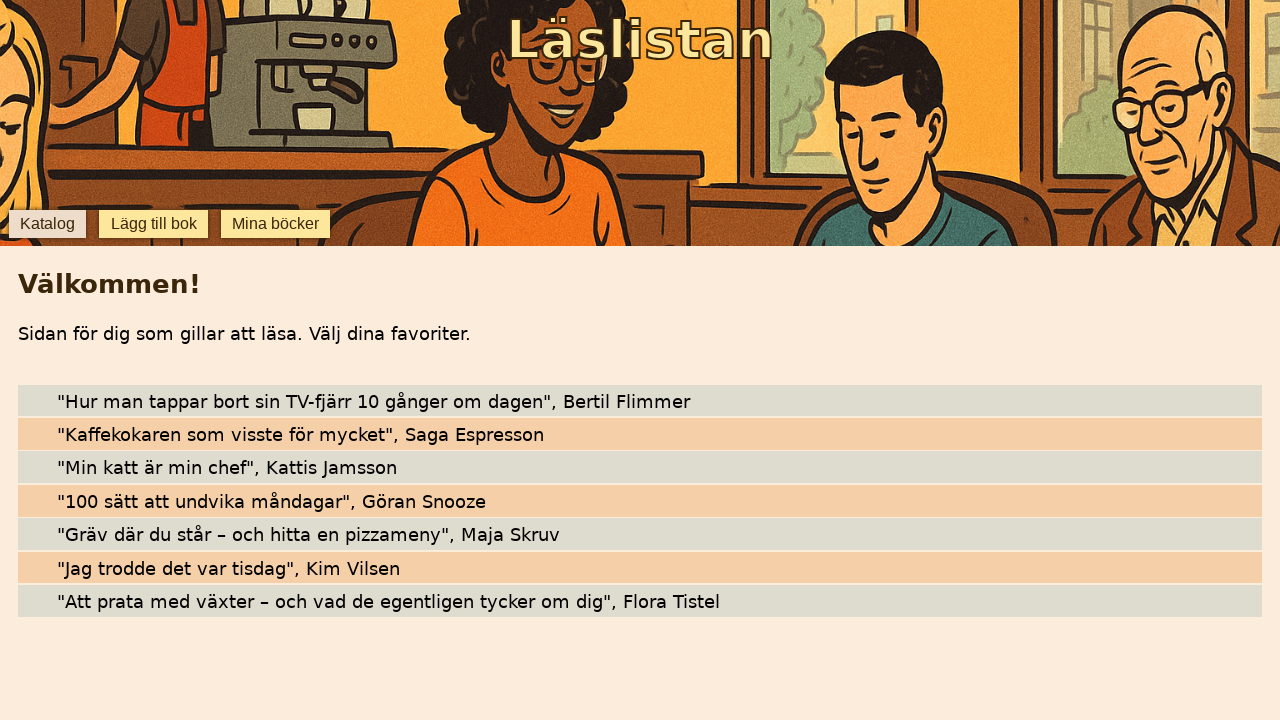